Tests that pressing the arrow down key in a number input field decrements the value to -1

Starting URL: https://the-internet.herokuapp.com/inputs

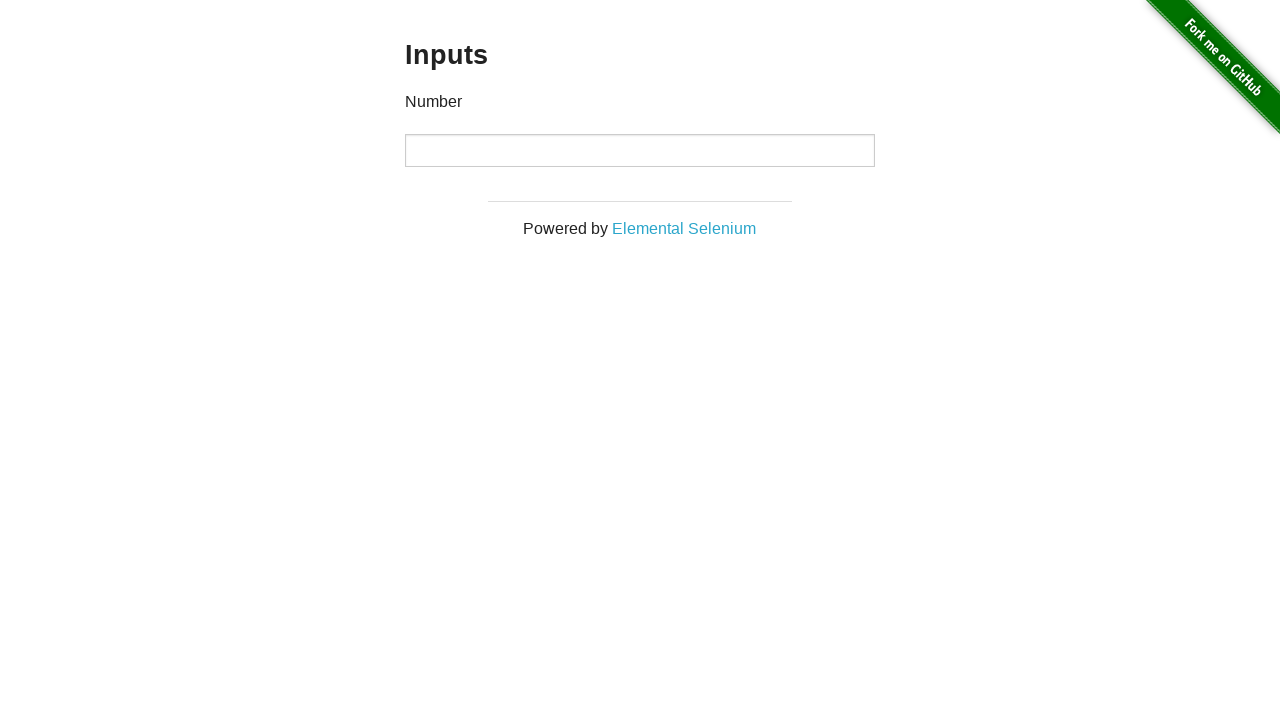

Navigated to the inputs page
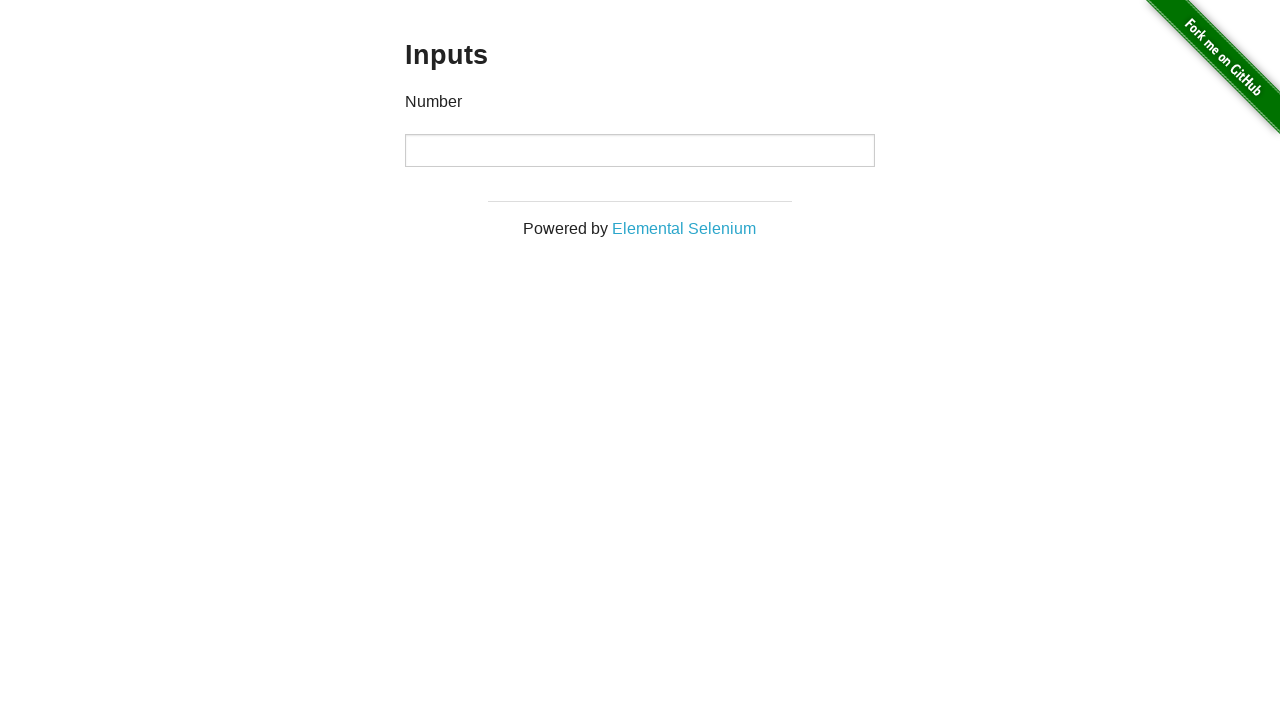

Pressed arrow down key in number input field on input[type='number']
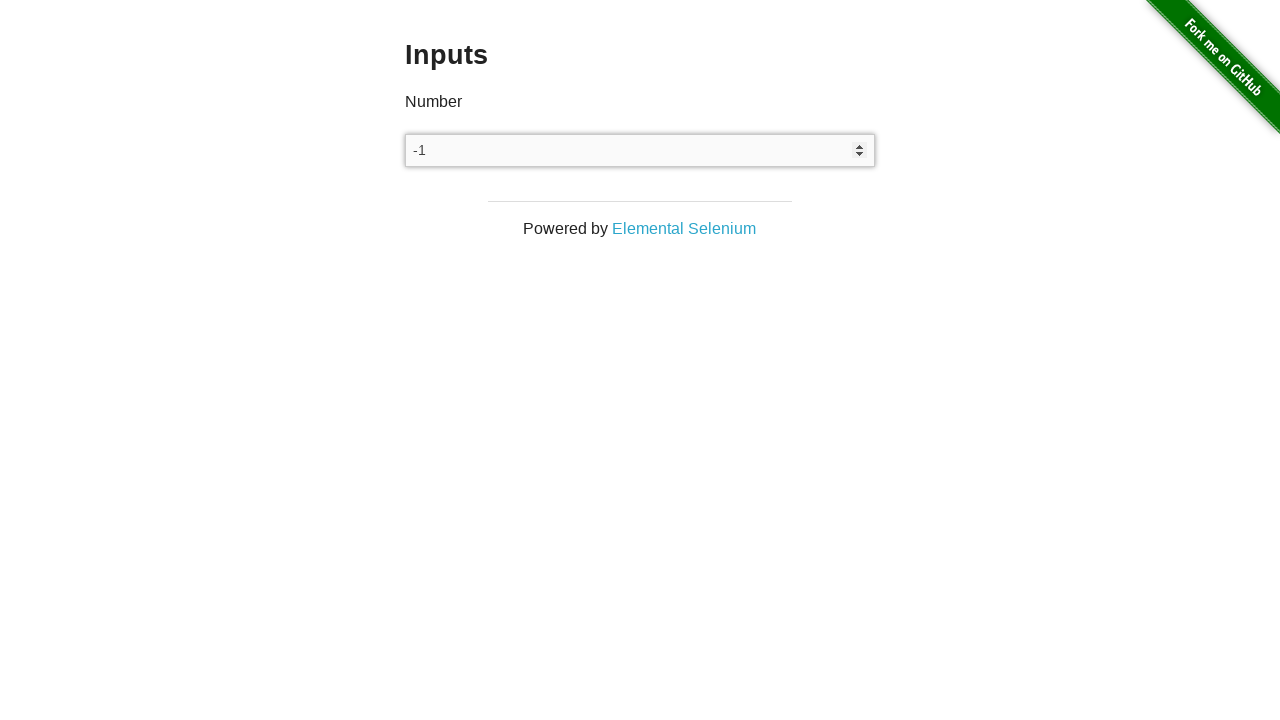

Verified that the number input value is -1
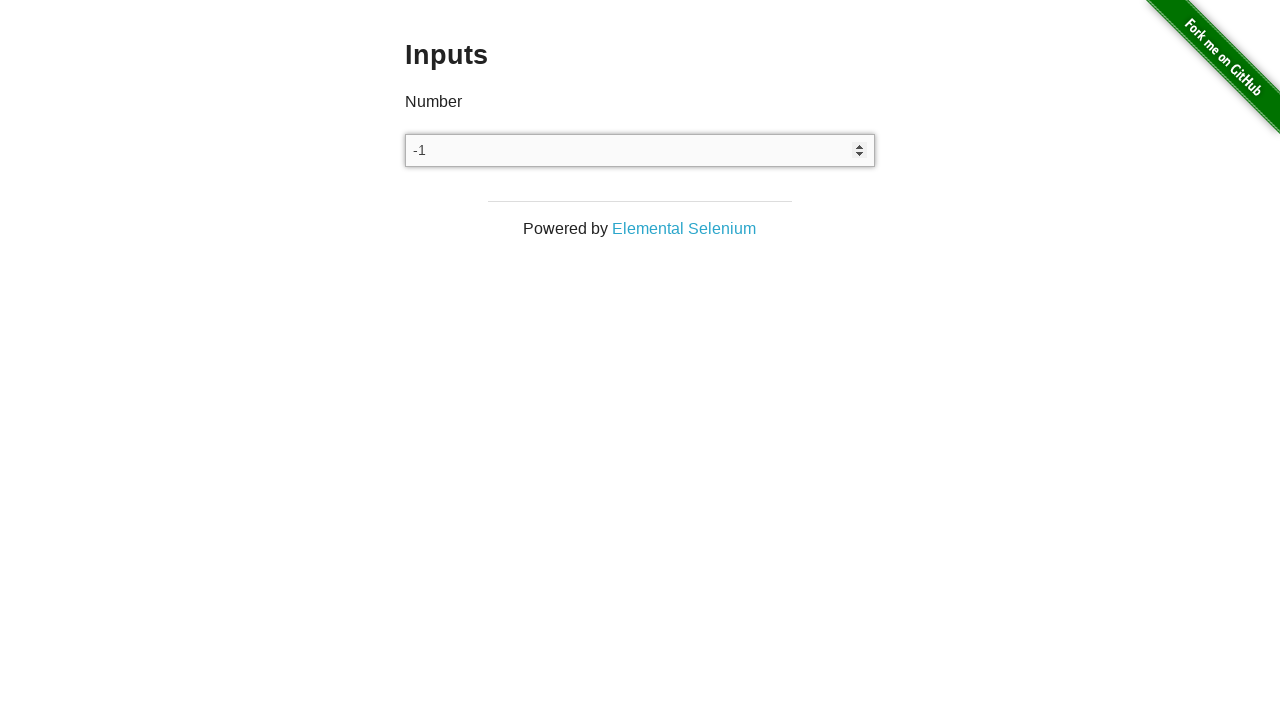

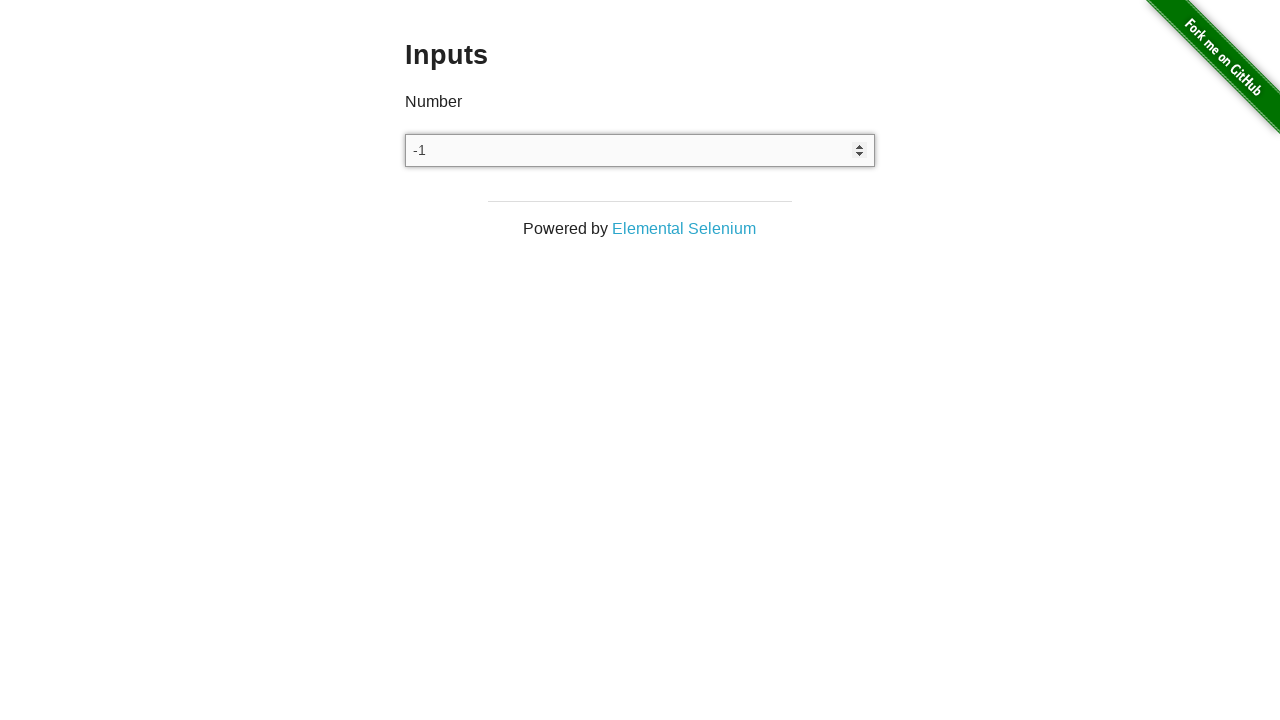